Tests that toggle-all checkbox updates state when individual items are completed or cleared

Starting URL: https://demo.playwright.dev/todomvc

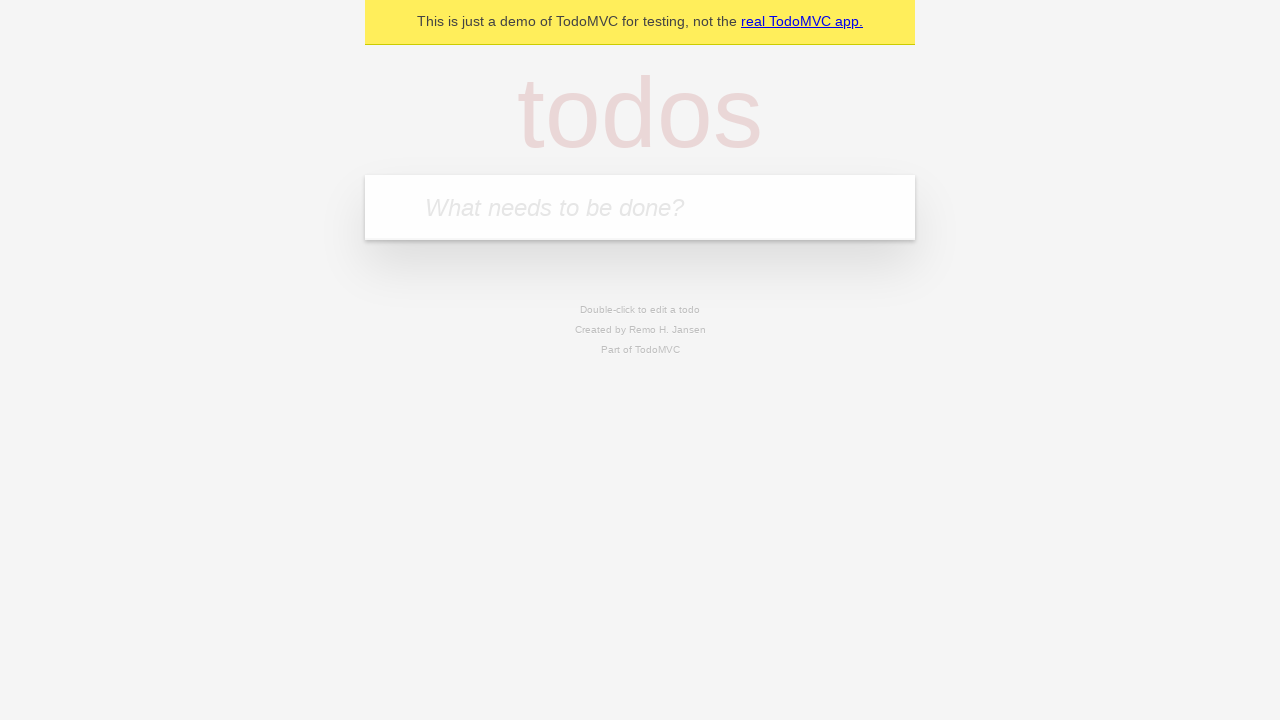

Filled new todo field with 'buy some cheese' on .new-todo
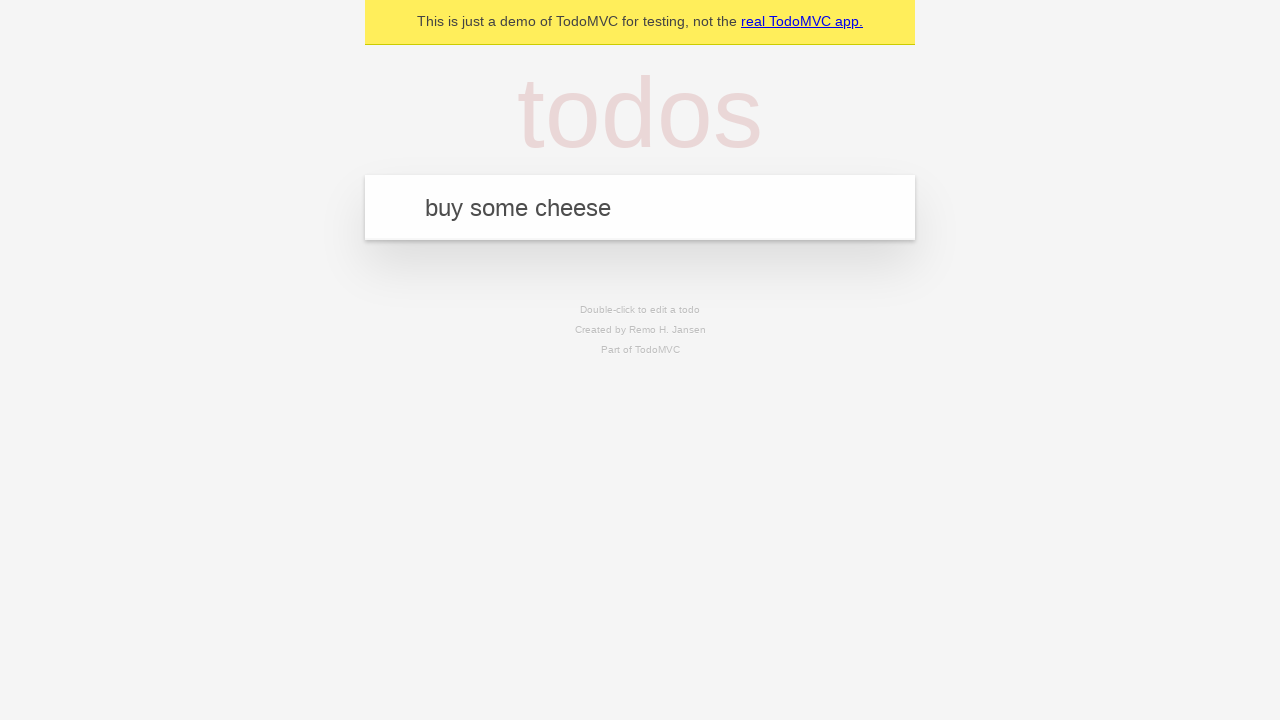

Pressed Enter to create first todo on .new-todo
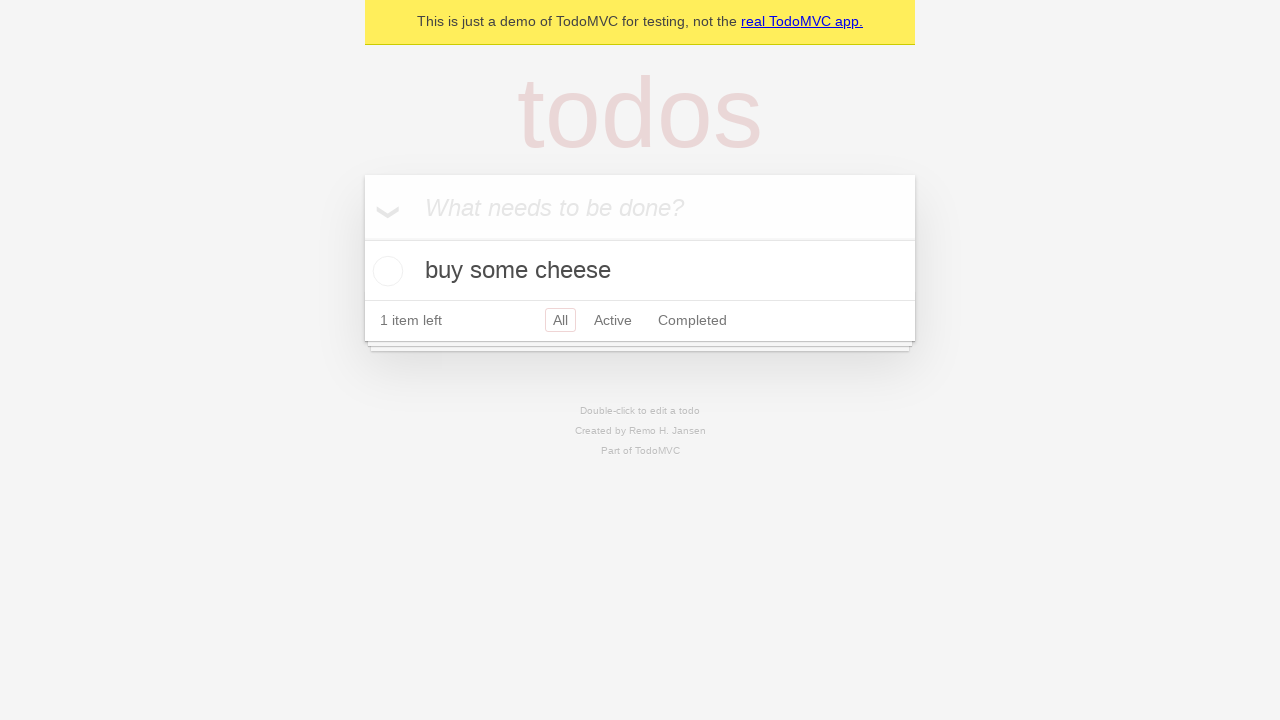

Filled new todo field with 'feed the cat' on .new-todo
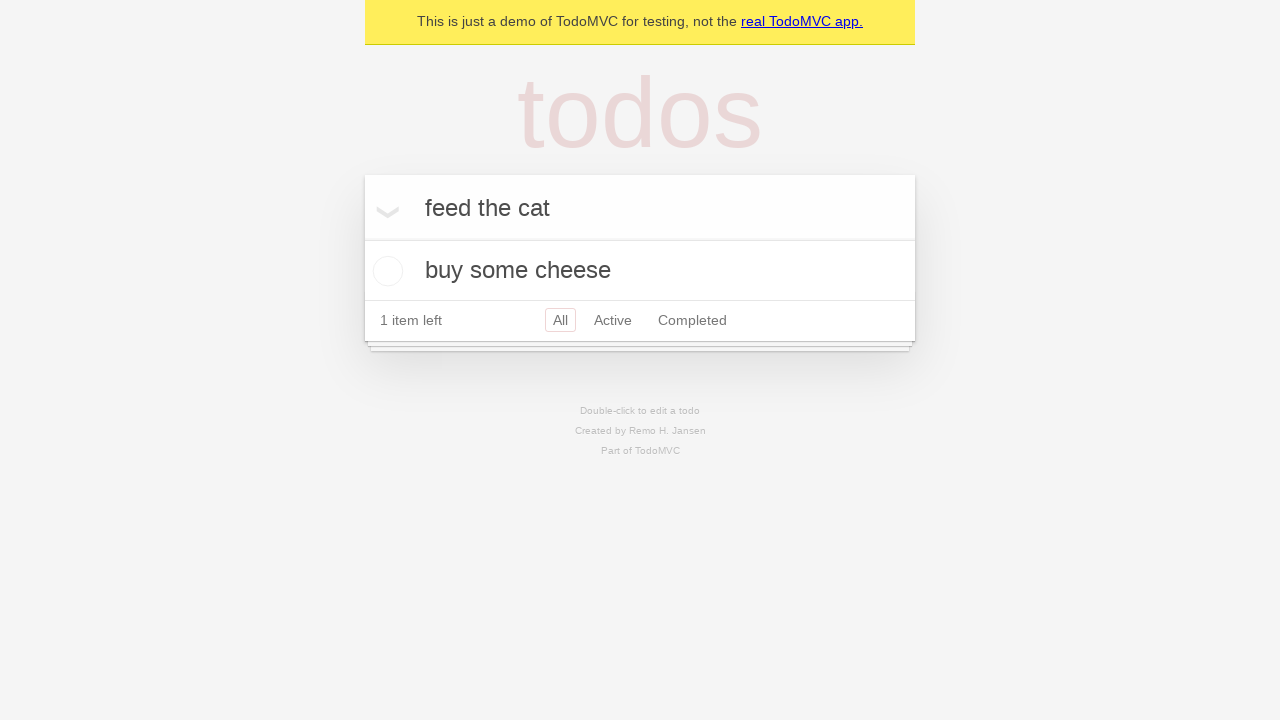

Pressed Enter to create second todo on .new-todo
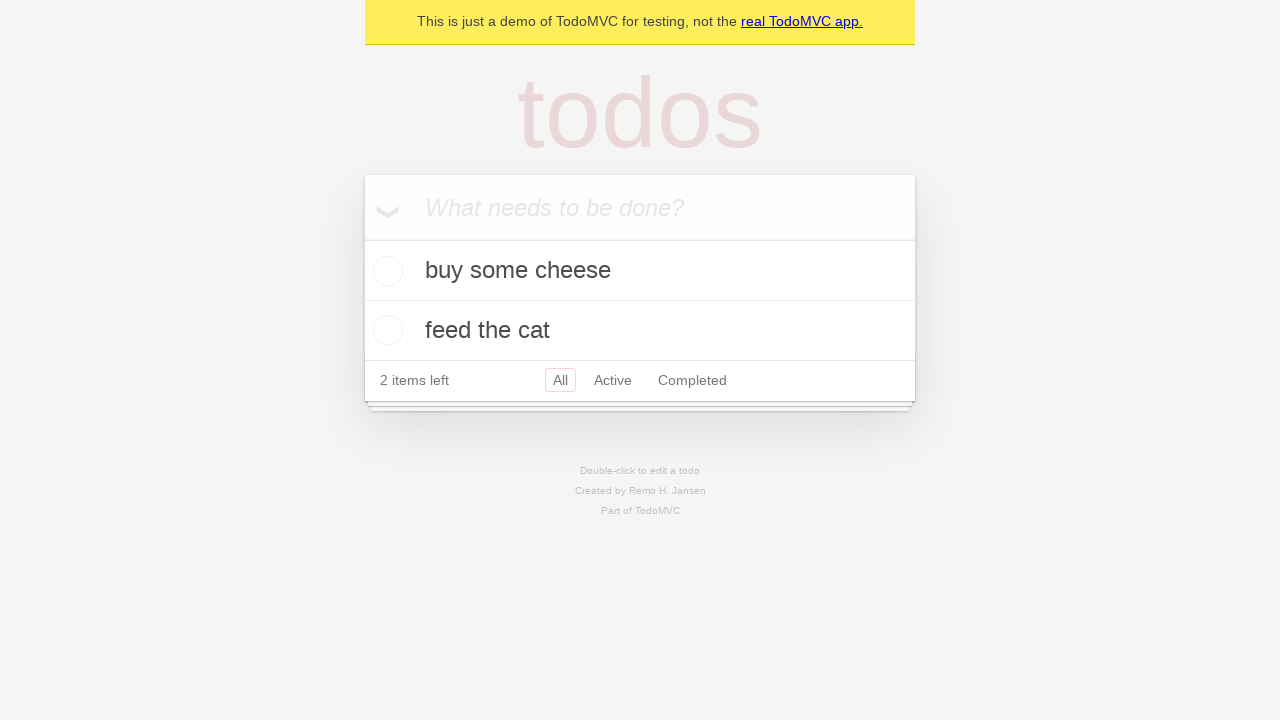

Filled new todo field with 'book a doctors appointment' on .new-todo
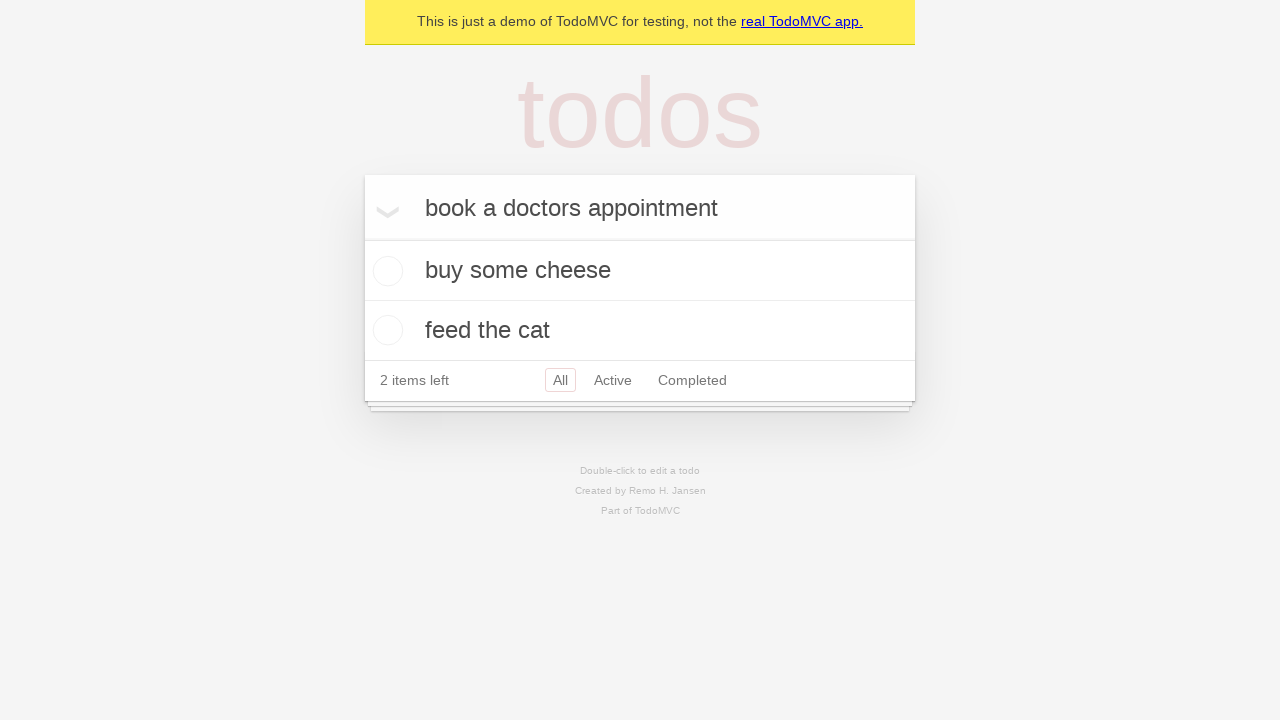

Pressed Enter to create third todo on .new-todo
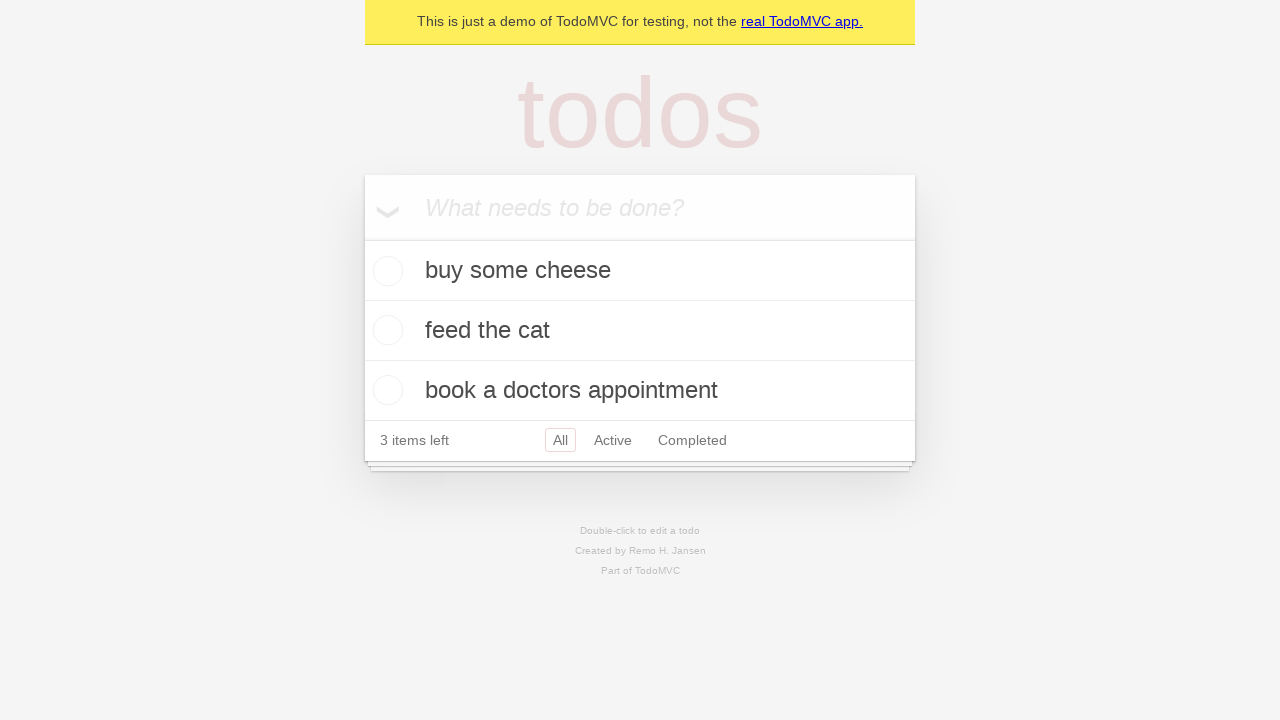

Waited for all three todos to be created
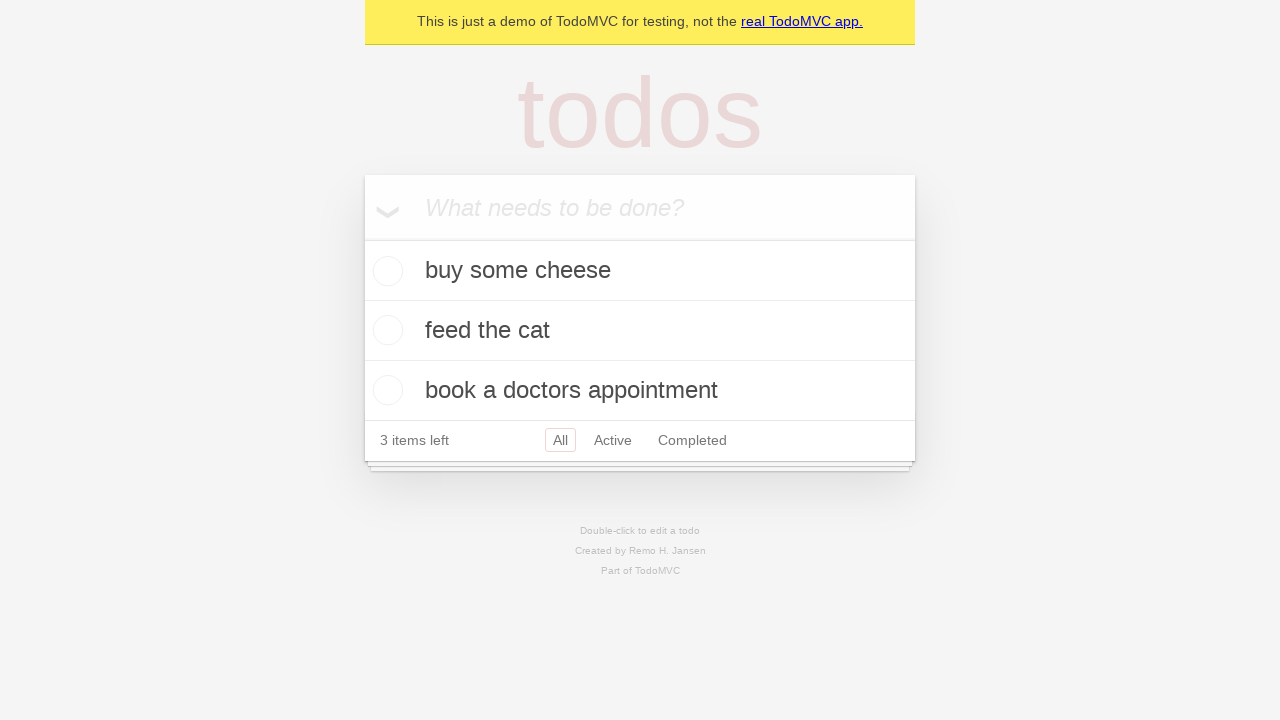

Checked toggle-all checkbox to mark all todos as complete at (362, 238) on .toggle-all
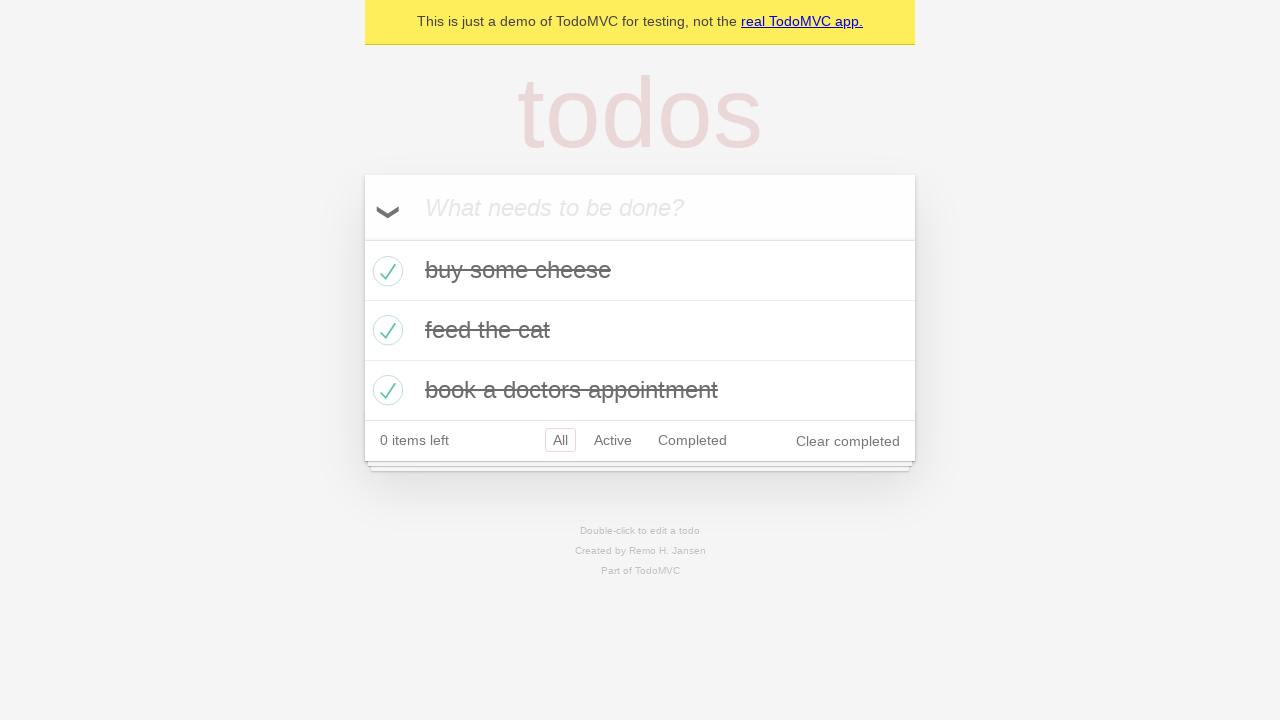

Unchecked first todo to mark it as incomplete at (385, 271) on .todo-list li >> nth=0 >> .toggle
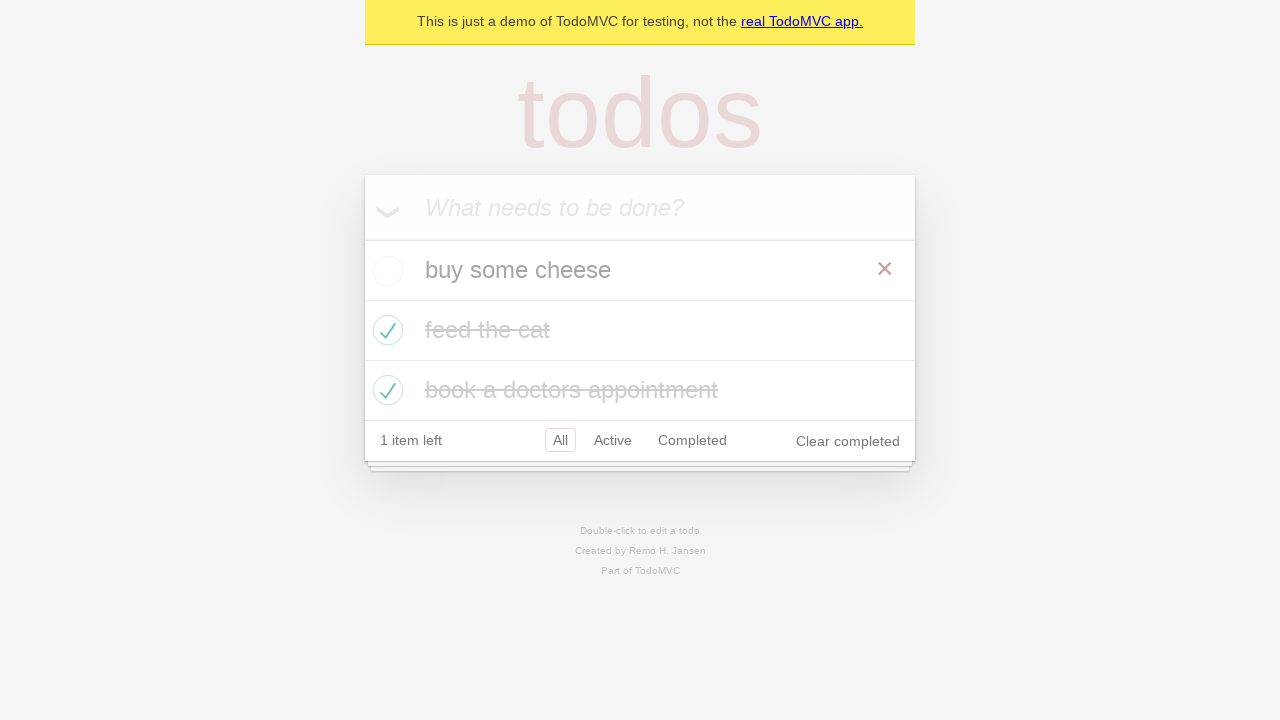

Checked first todo again to mark it as complete at (385, 271) on .todo-list li >> nth=0 >> .toggle
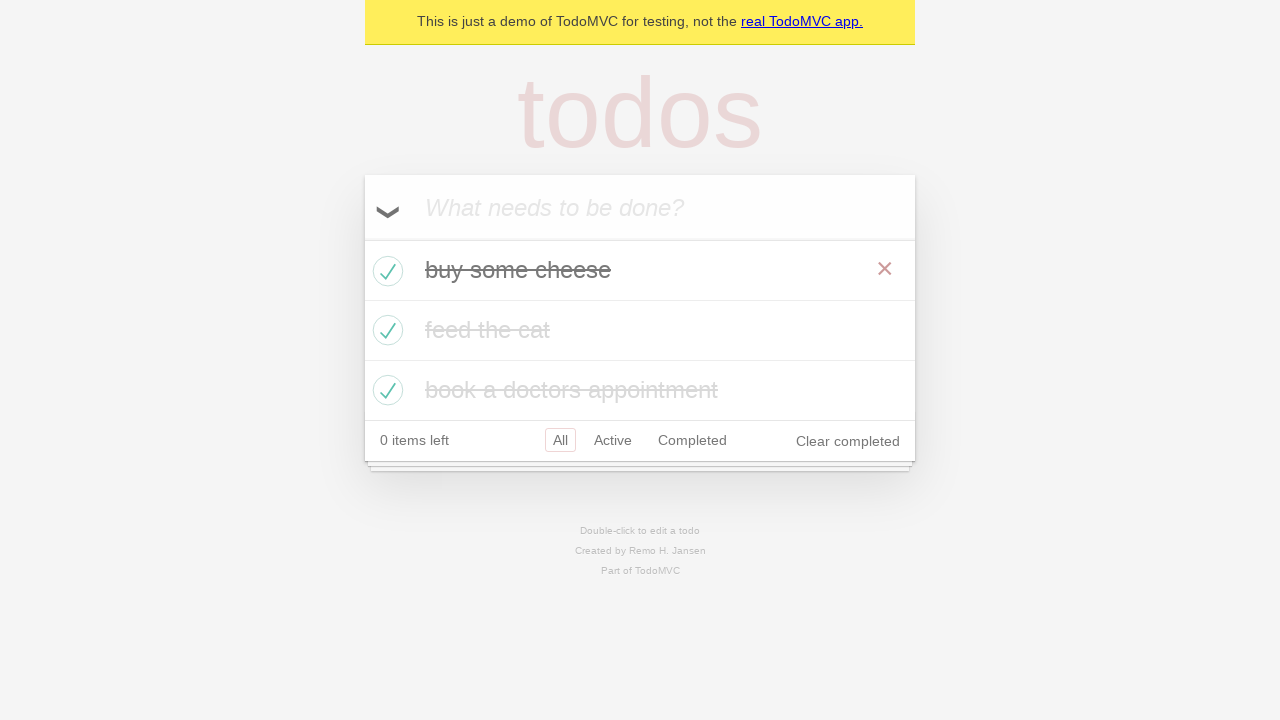

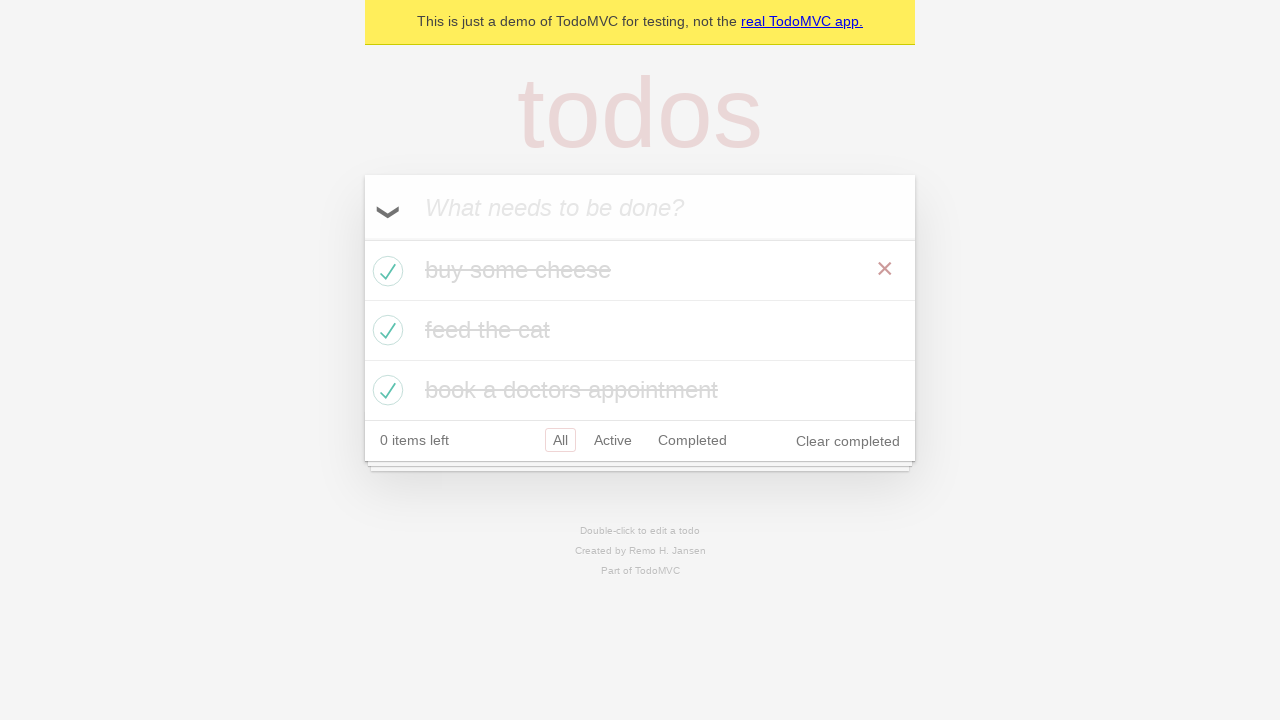